Tests alert handling by clicking a button, accepting a confirm dialog, then solving a math captcha on the resulting page.

Starting URL: http://suninjuly.github.io/alert_accept.html

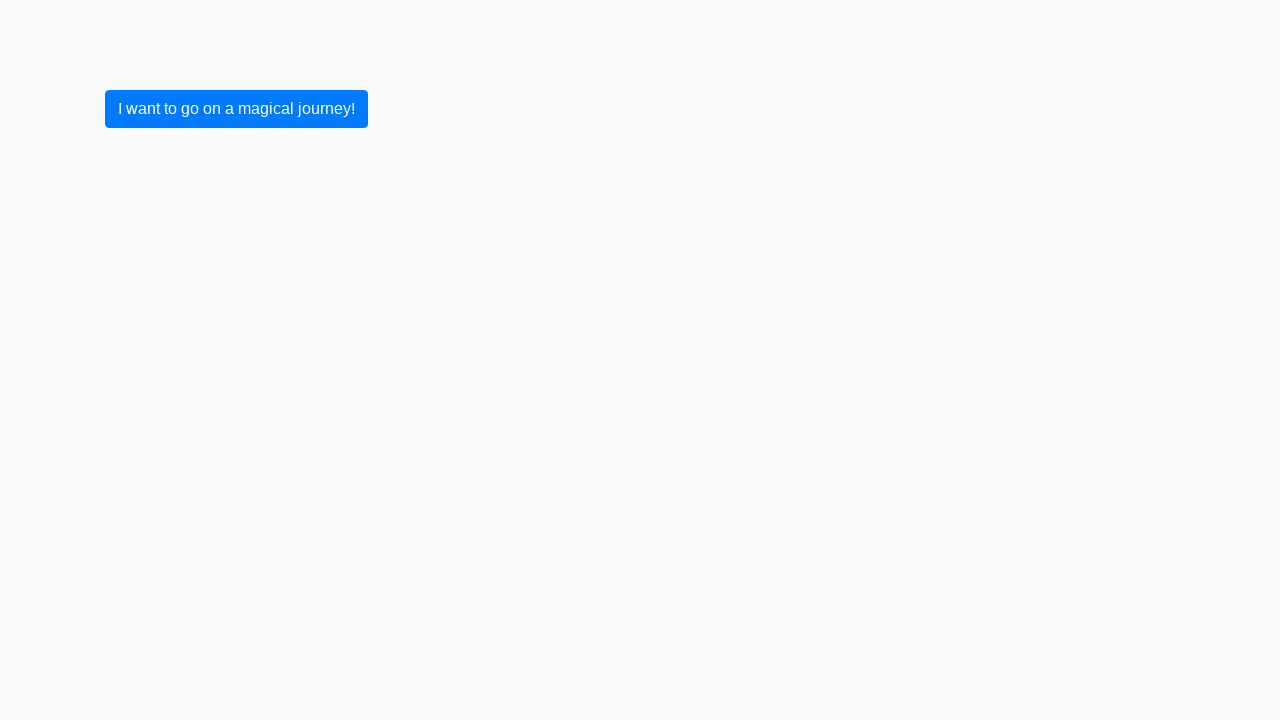

Set up dialog handler to accept confirm dialogs
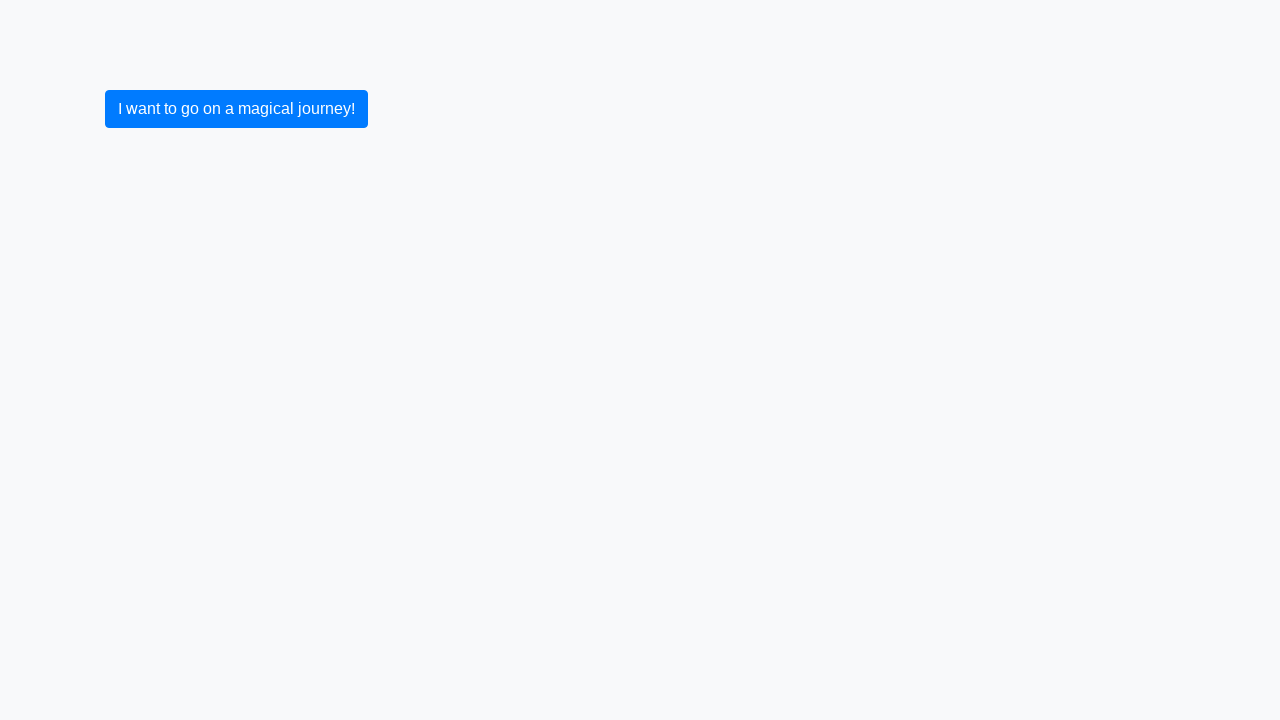

Clicked submit button to trigger confirm dialog at (236, 109) on [type="submit"]
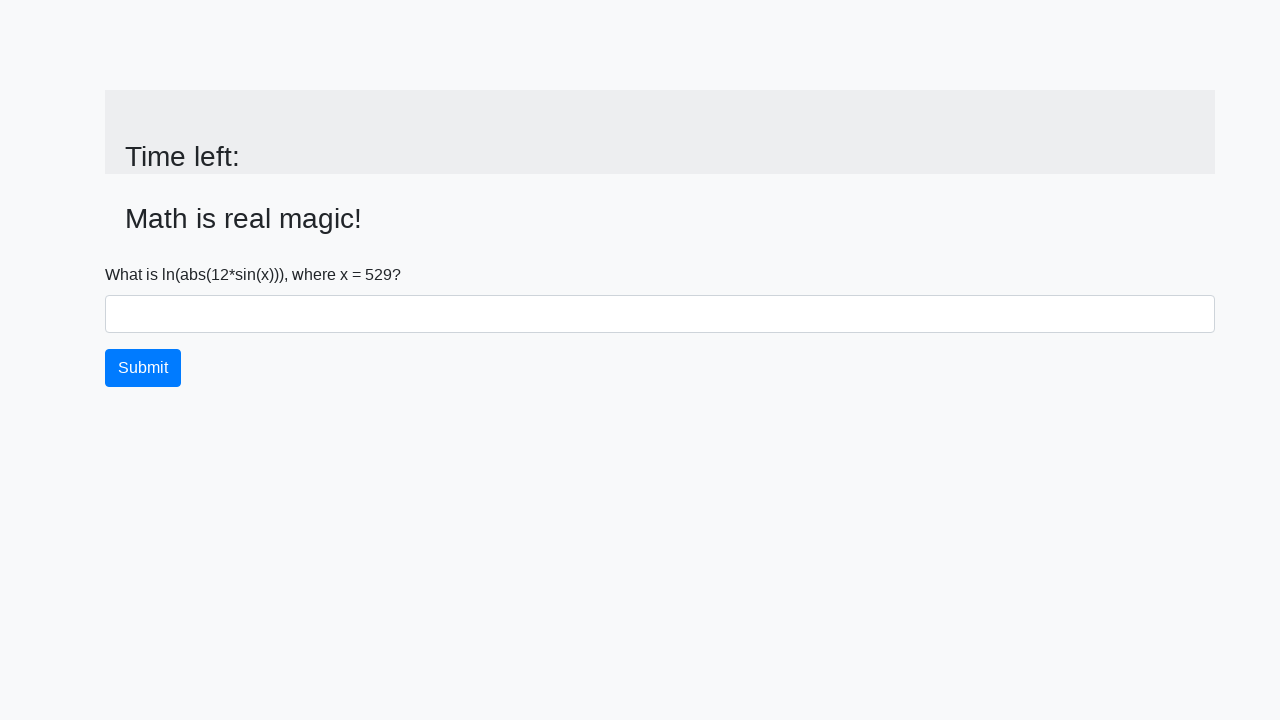

Read input value from page: 529
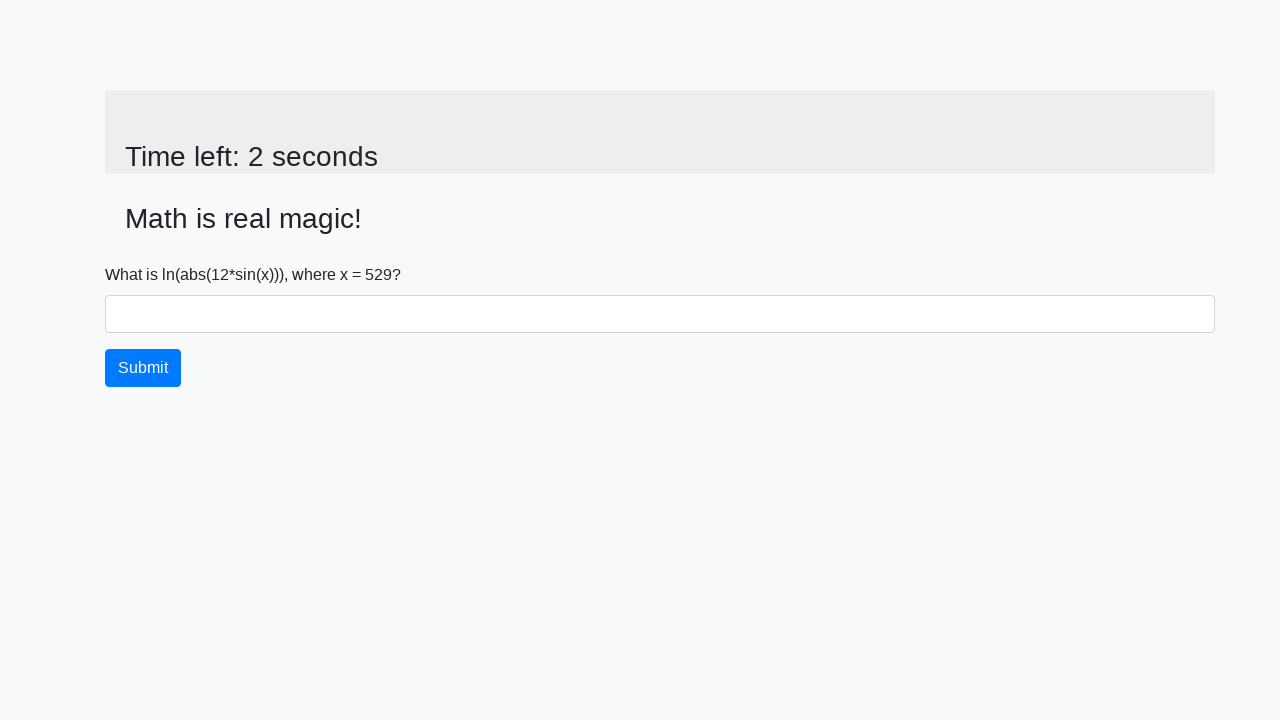

Calculated math captcha answer: 2.4192715783616126
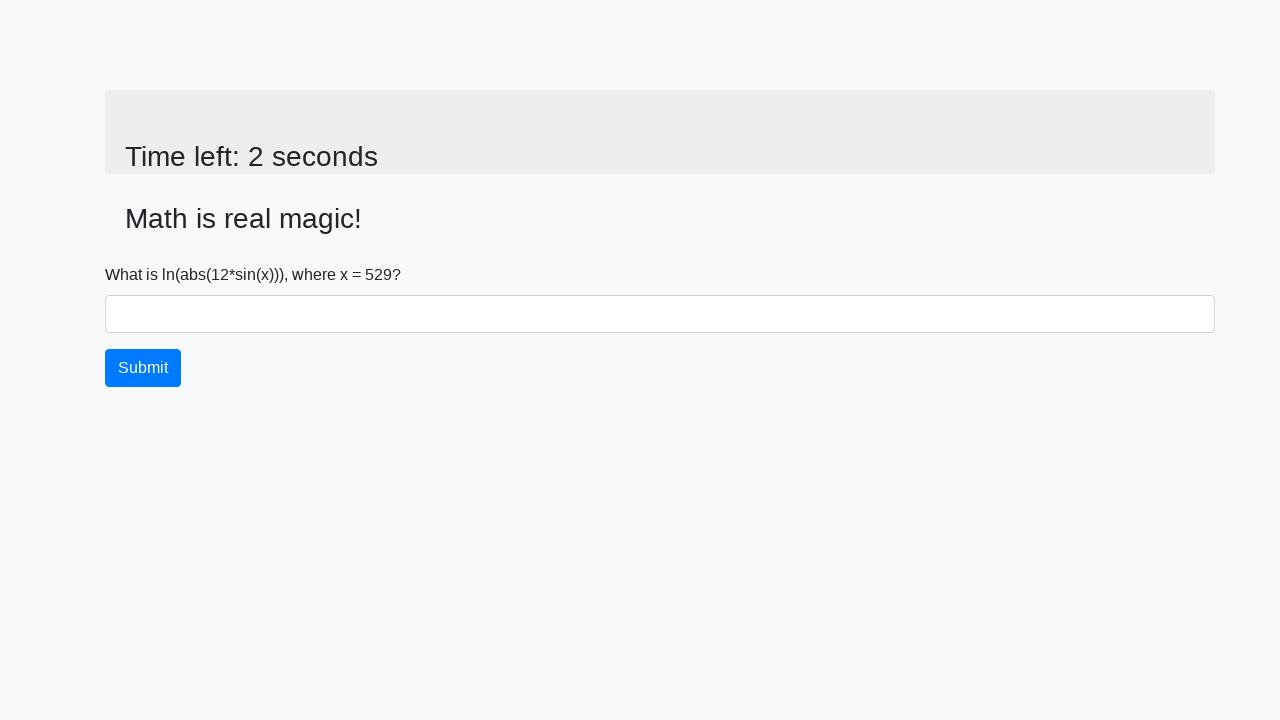

Filled answer field with calculated result on #answer
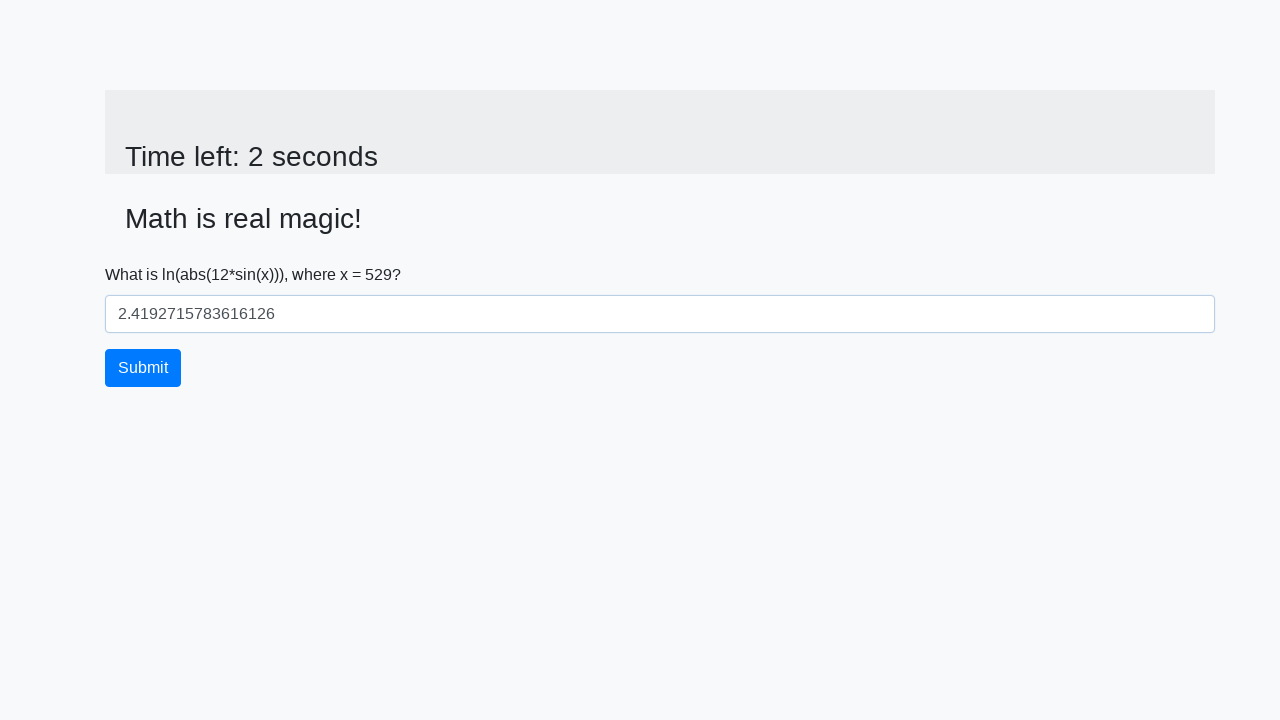

Clicked final submit button to complete test at (143, 368) on [class="btn btn-primary"]
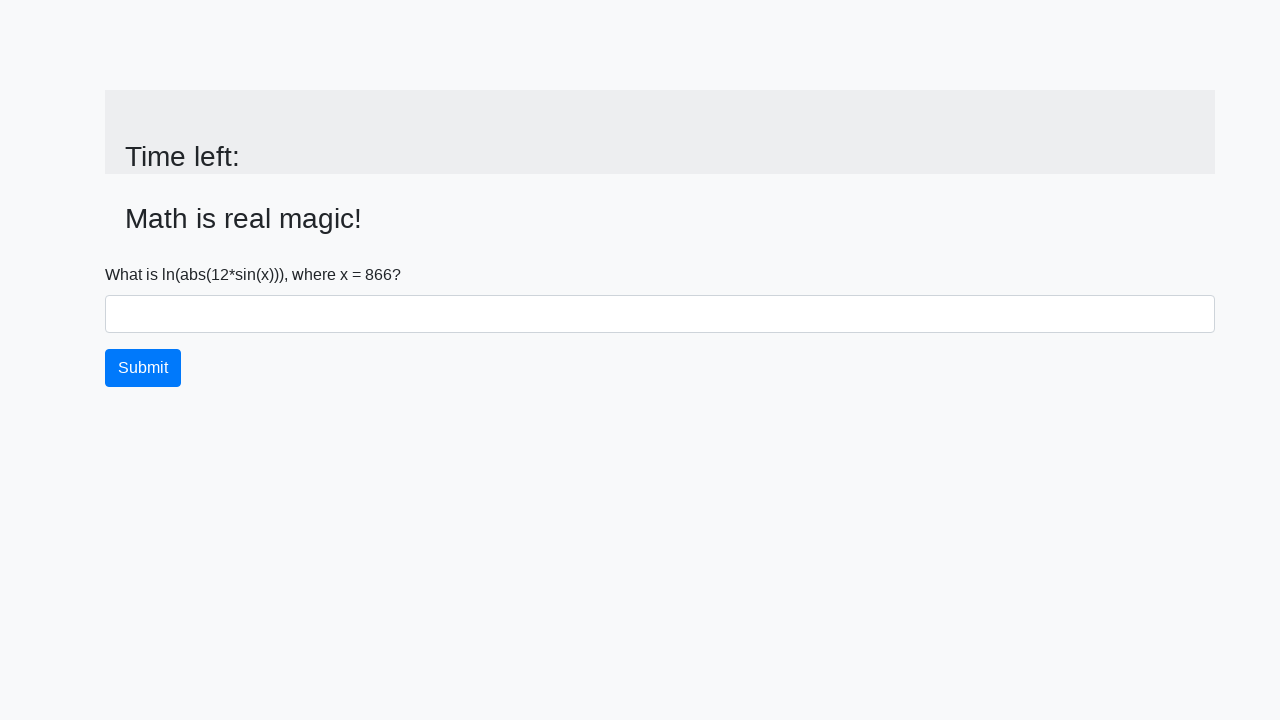

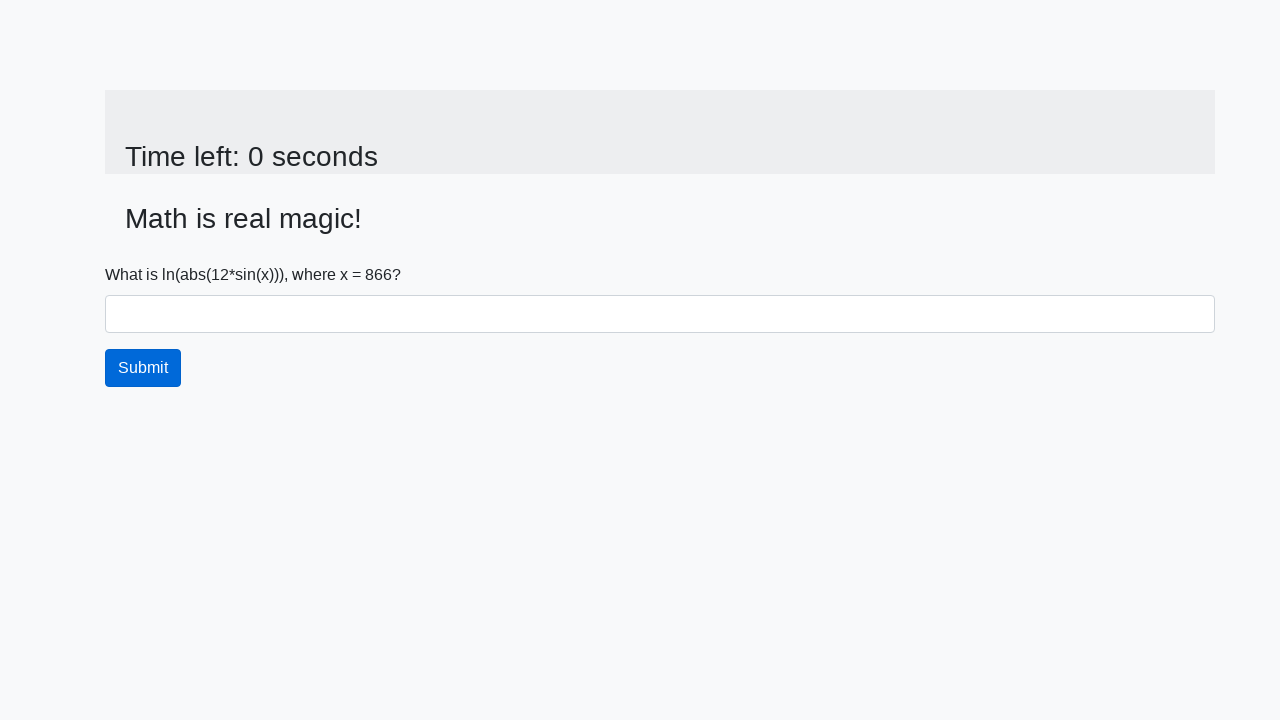